Tests email subscription form by entering an email and clicking submit

Starting URL: https://chadd.org/for-adults/overview/

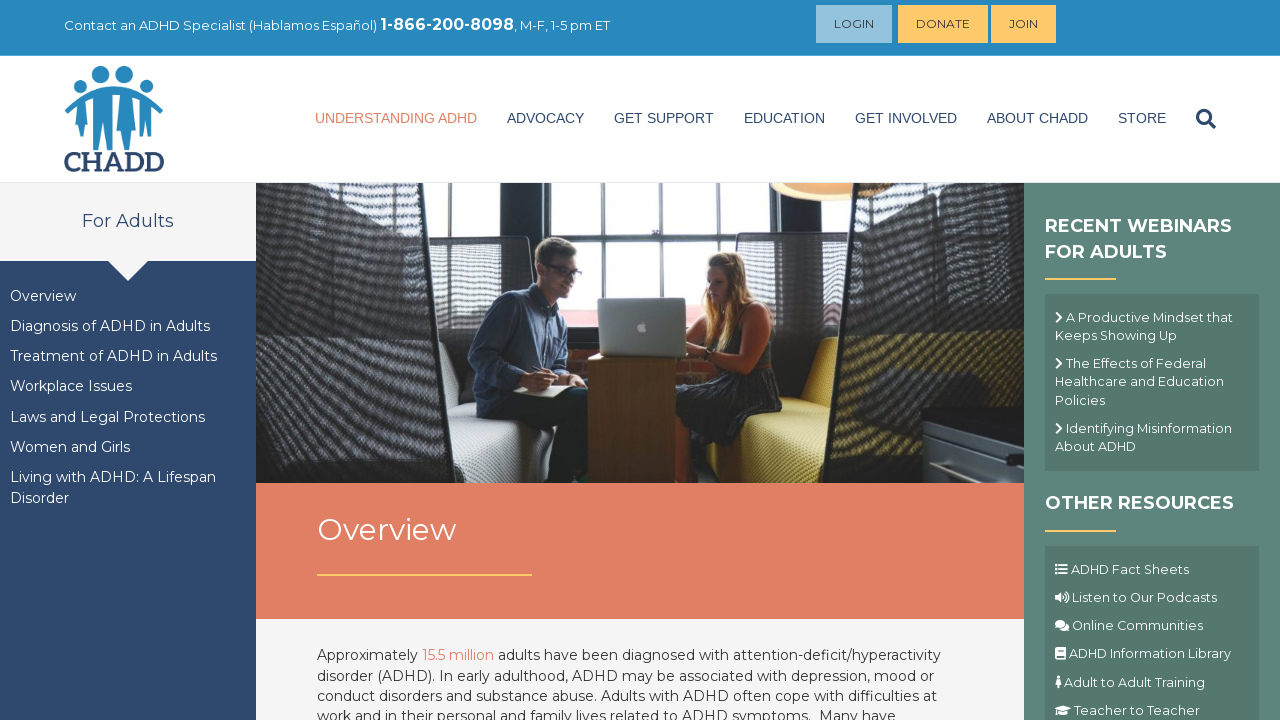

Filled email field with 'testuser2024@example.com' on input[name='EMAIL']
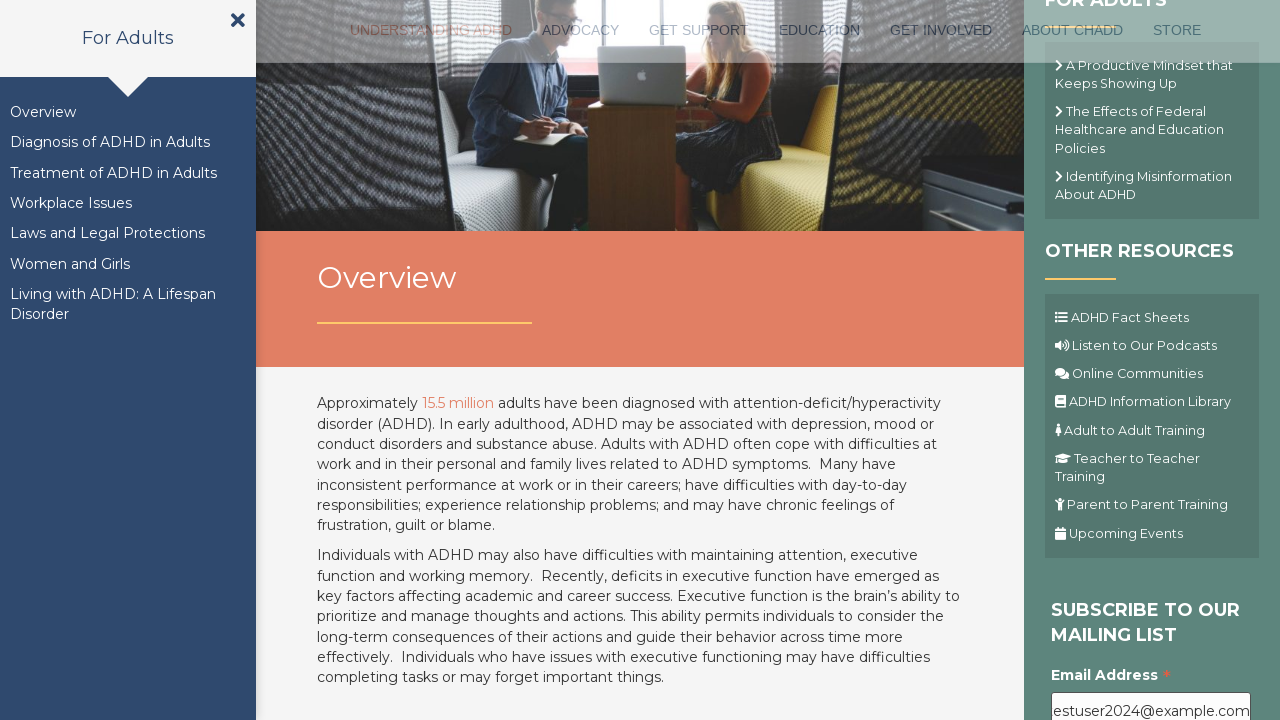

Clicked submit button to subscribe to email list at (1111, 361) on .button
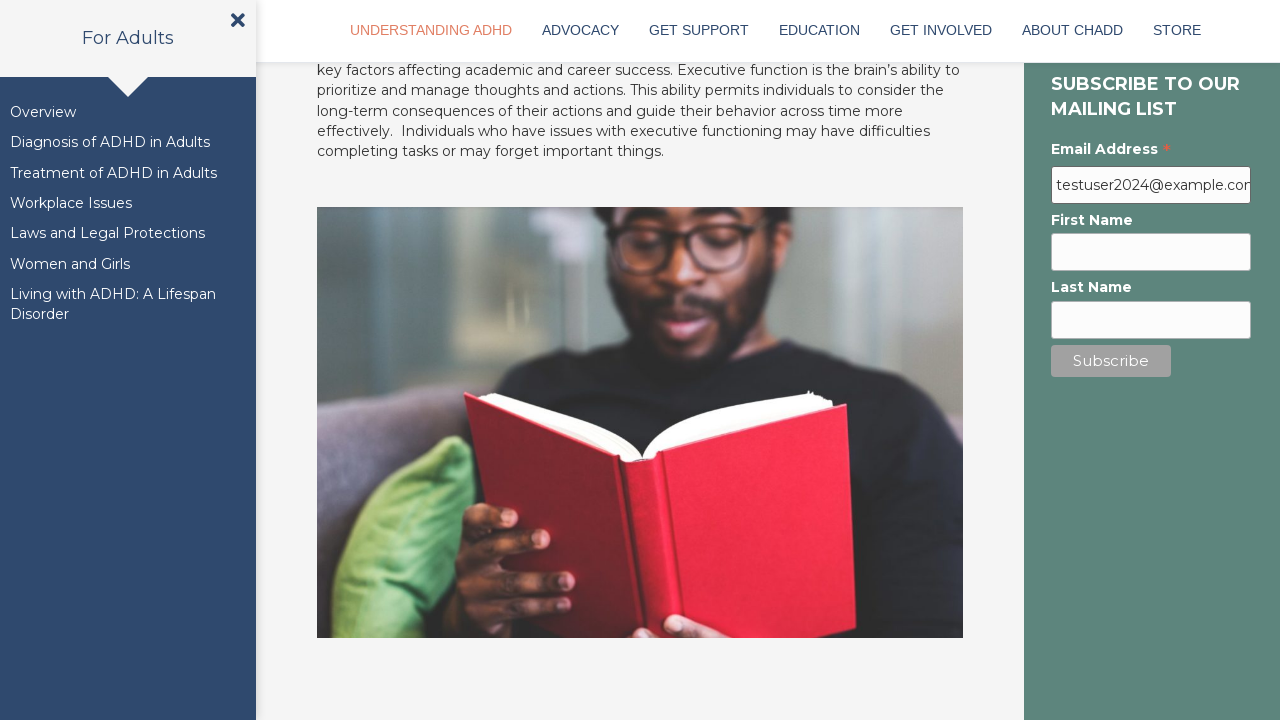

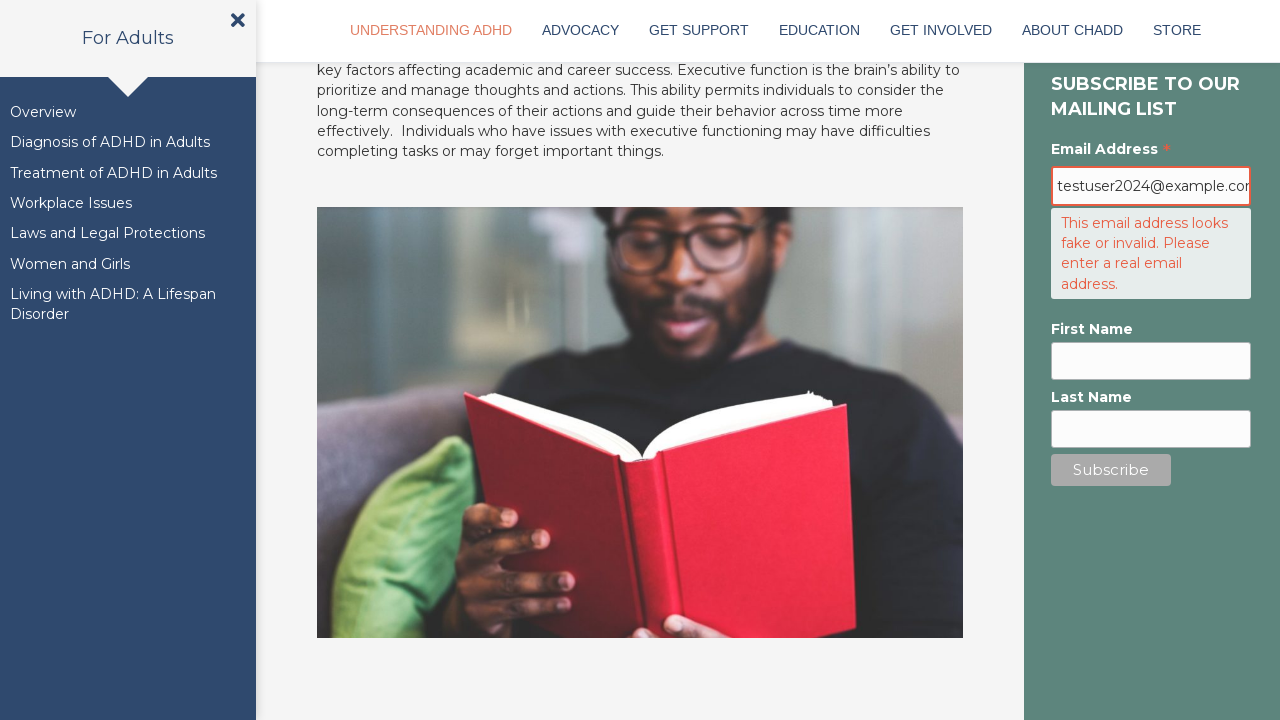